Tests clicking a blue button with a dynamic ID on a UI testing playground page, repeating the action three times to verify the button can be clicked regardless of its changing ID.

Starting URL: http://uitestingplayground.com/dynamicid

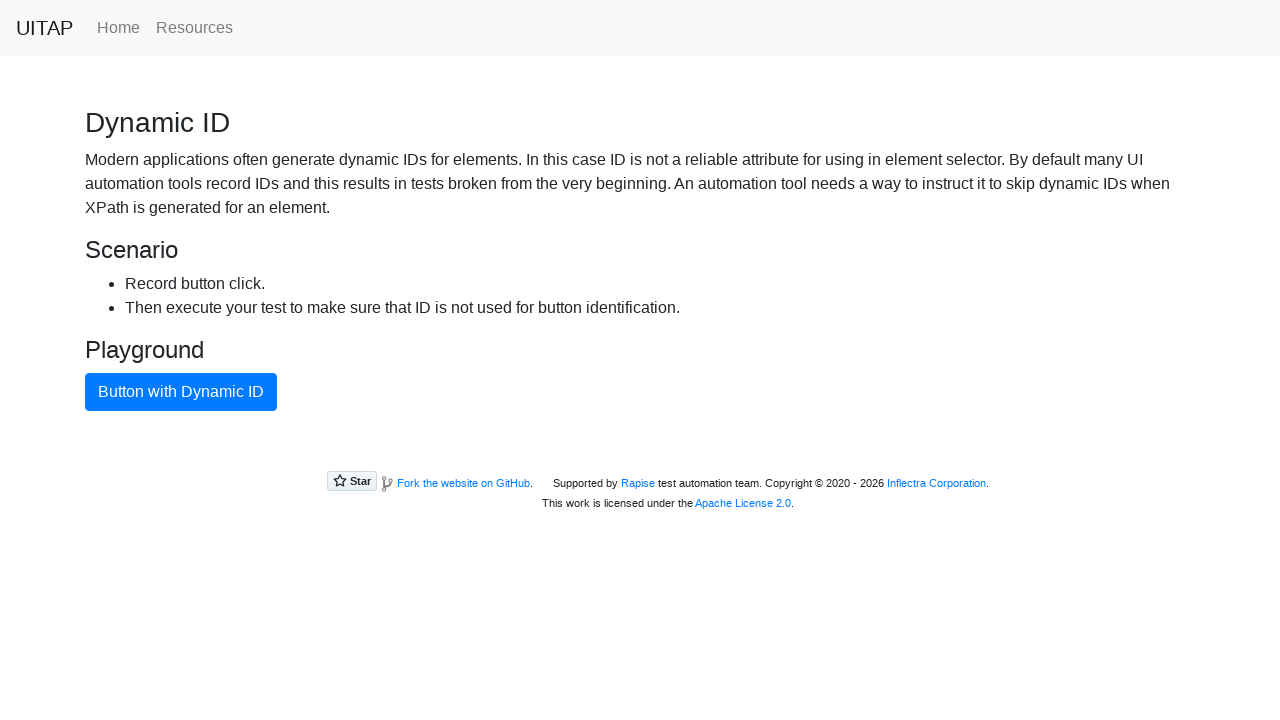

Clicked blue button with dynamic ID (first iteration) at (181, 392) on button.btn.btn-primary
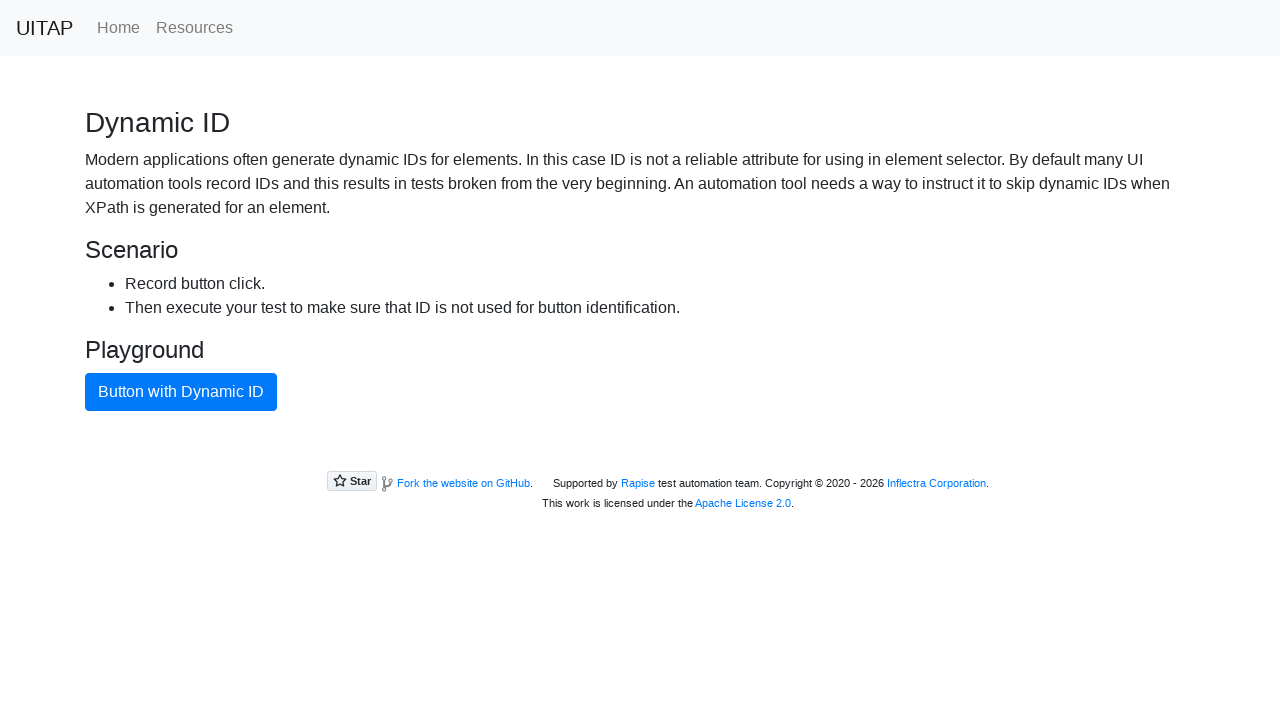

Navigated to dynamic ID button test page (second iteration)
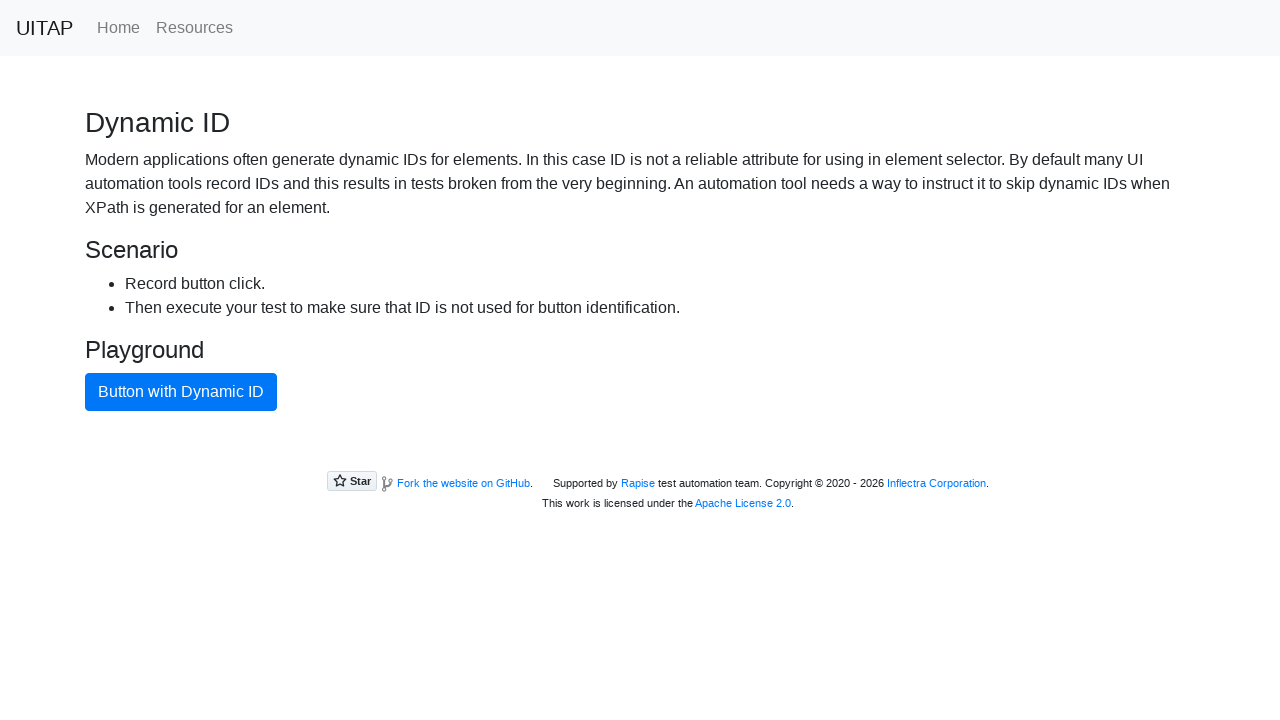

Clicked blue button with dynamic ID (second iteration) at (181, 392) on button.btn.btn-primary
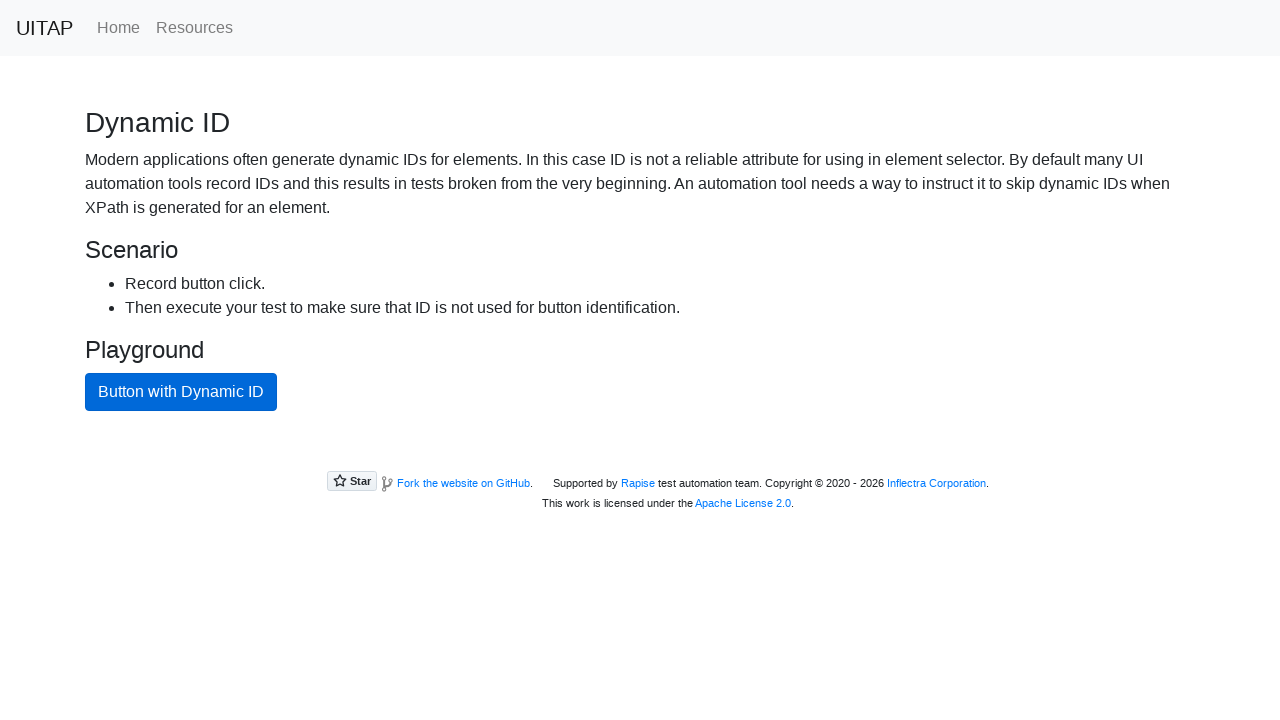

Navigated to dynamic ID button test page (third iteration)
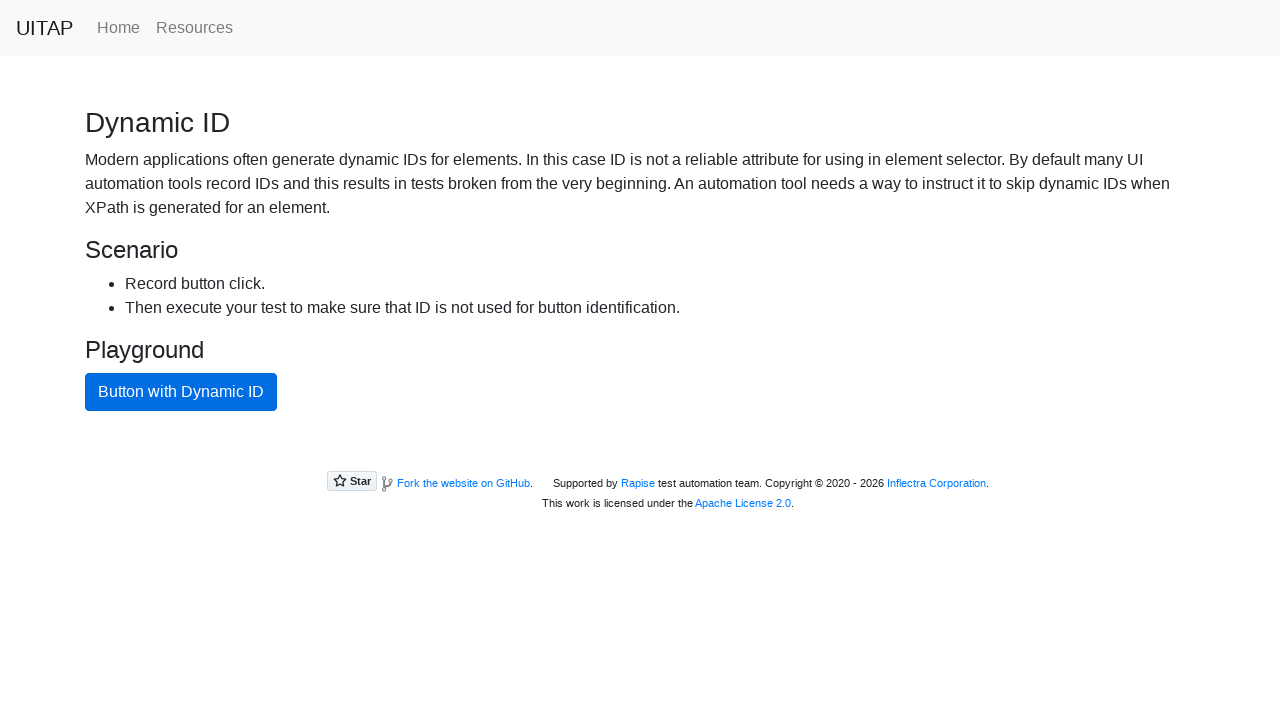

Clicked blue button with dynamic ID (third iteration) at (181, 392) on button.btn.btn-primary
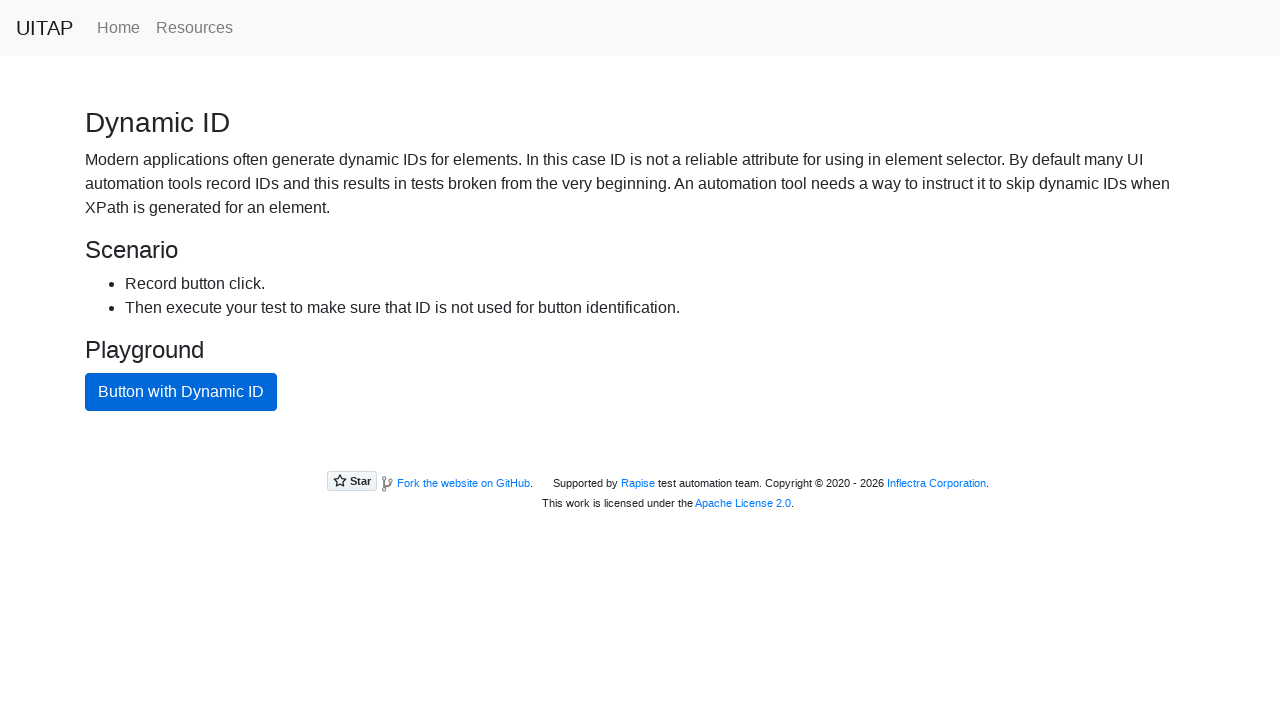

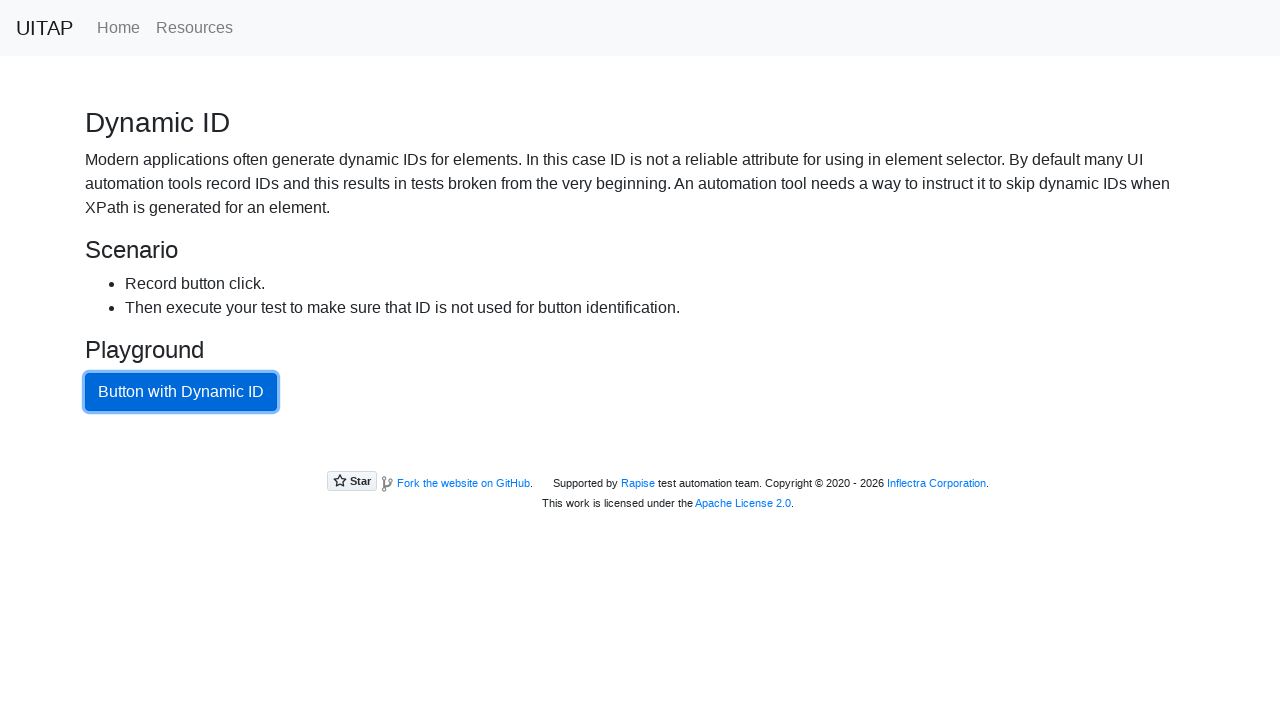